Tests window handling by clicking a button that opens multiple windows, then switches between windows to interact with alerts on one page and dropdown elements on another page.

Starting URL: https://www.letcode.in/window

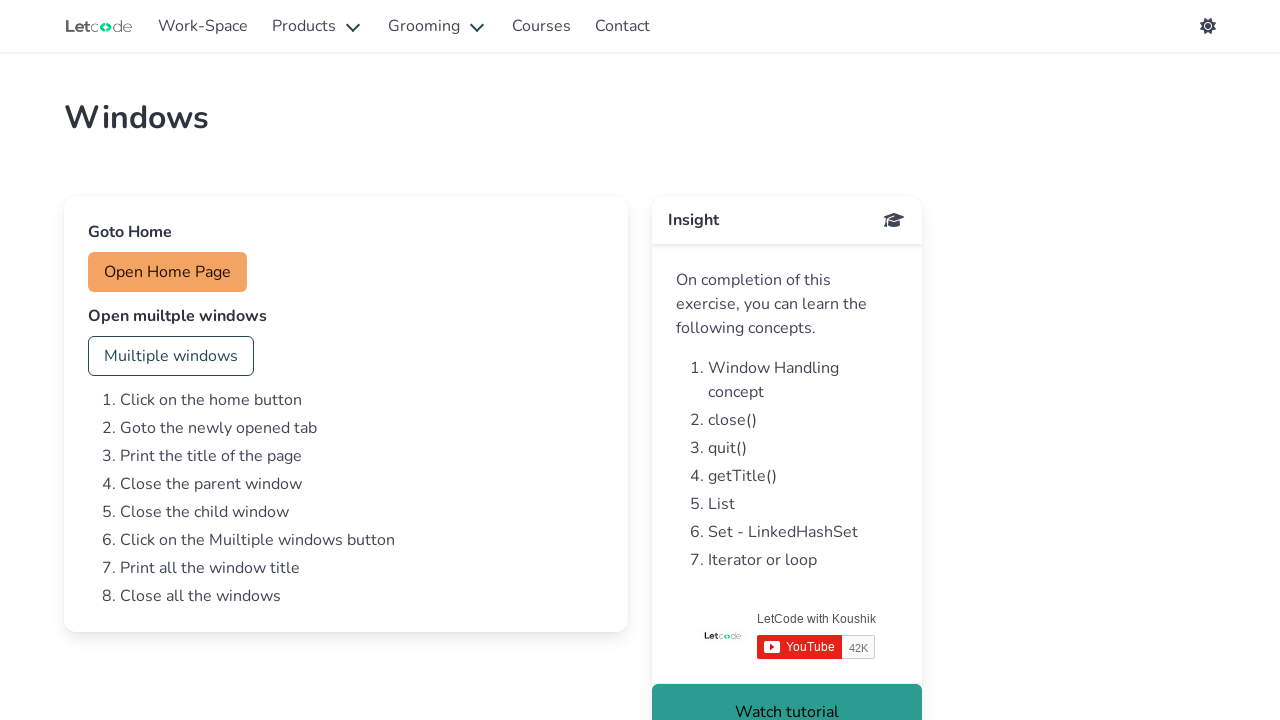

Clicked button to open multiple windows at (171, 356) on #multi
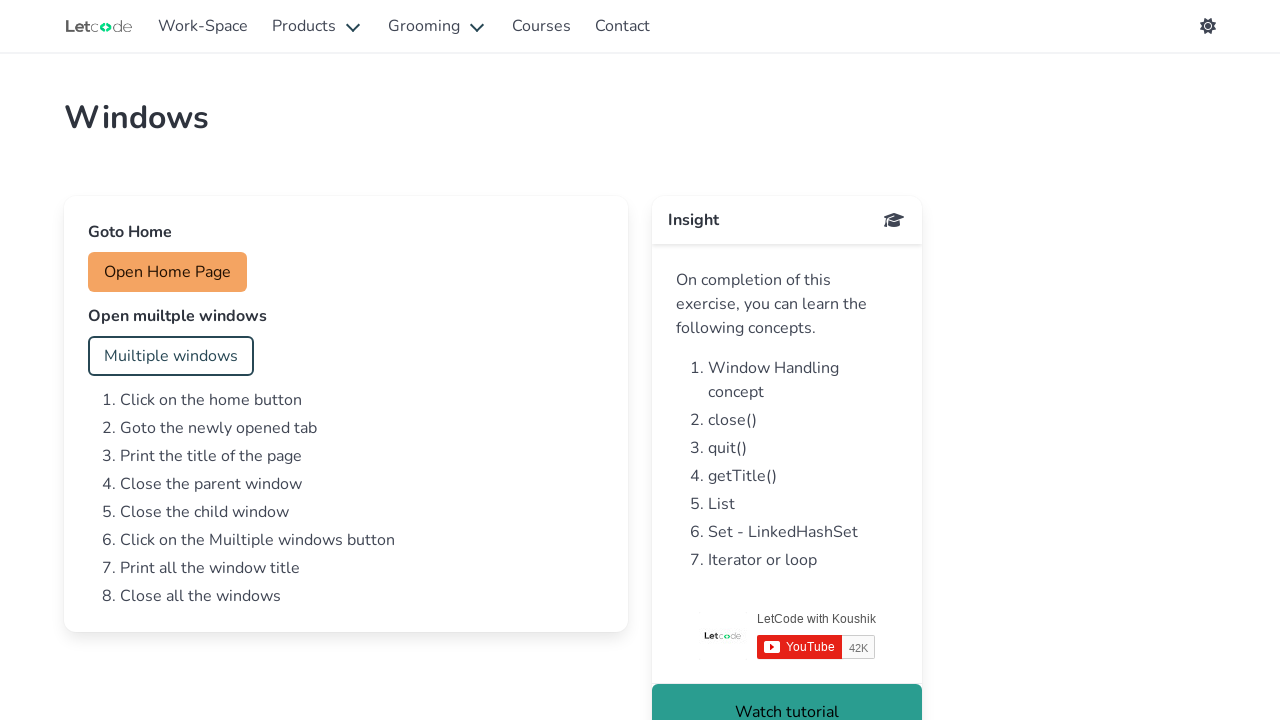

Waited for new windows to open
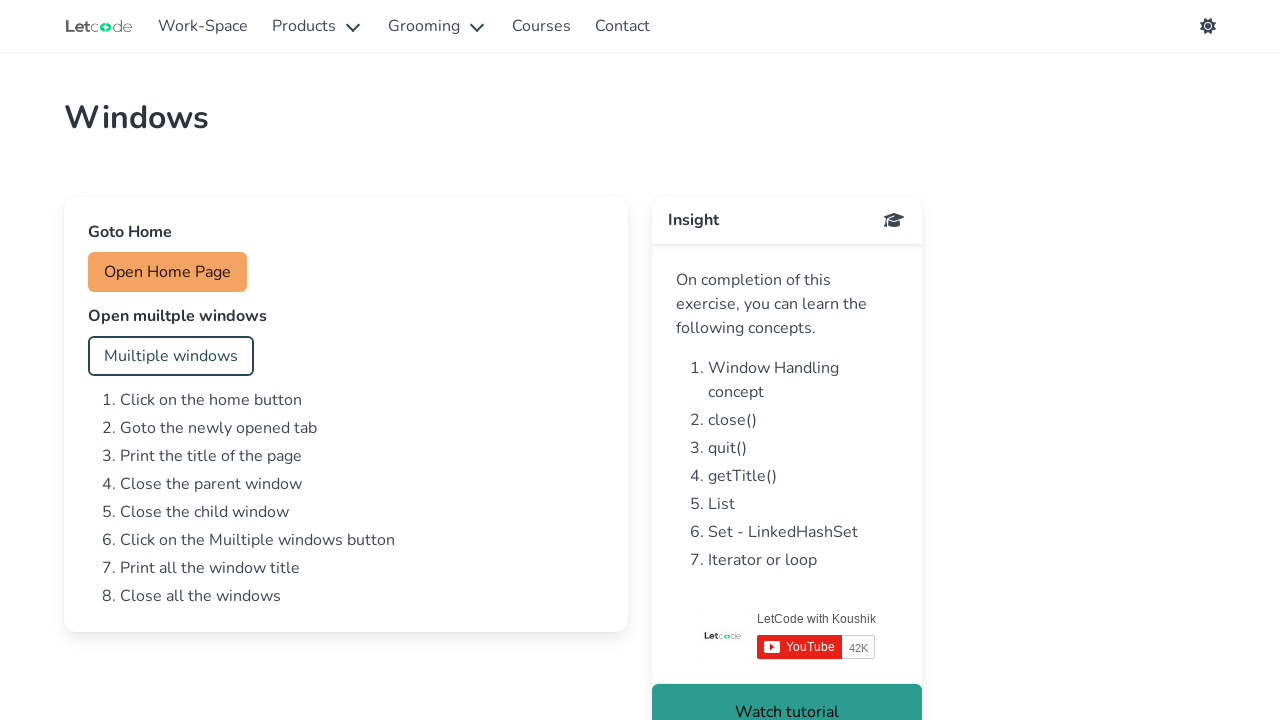

Retrieved all open pages from context
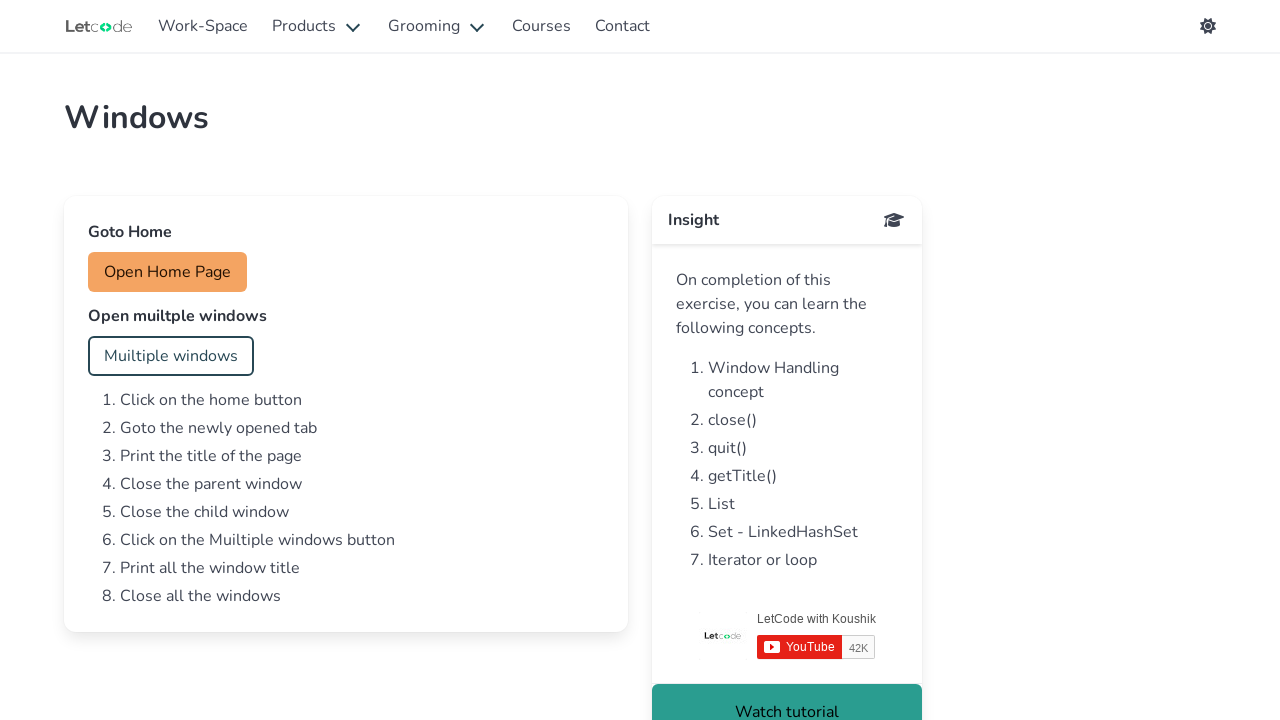

Checking page with URL: https://letcode.in/window
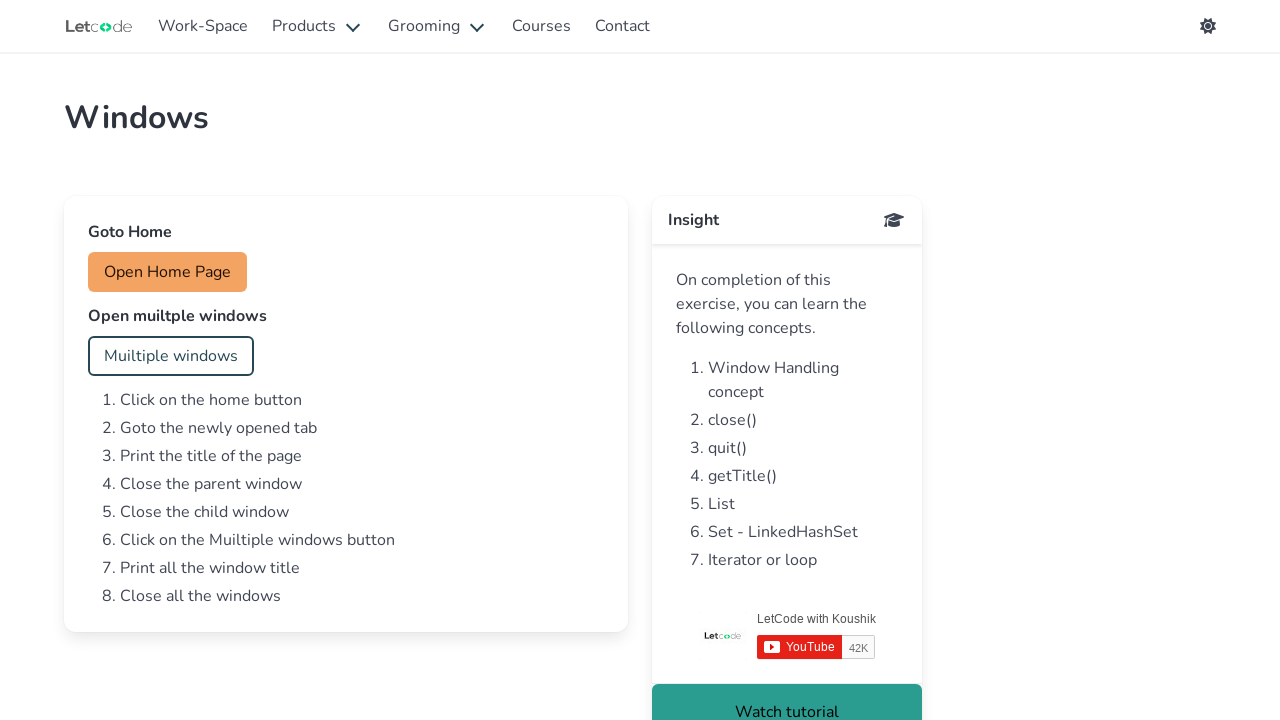

Checking page with URL: https://letcode.in/alert
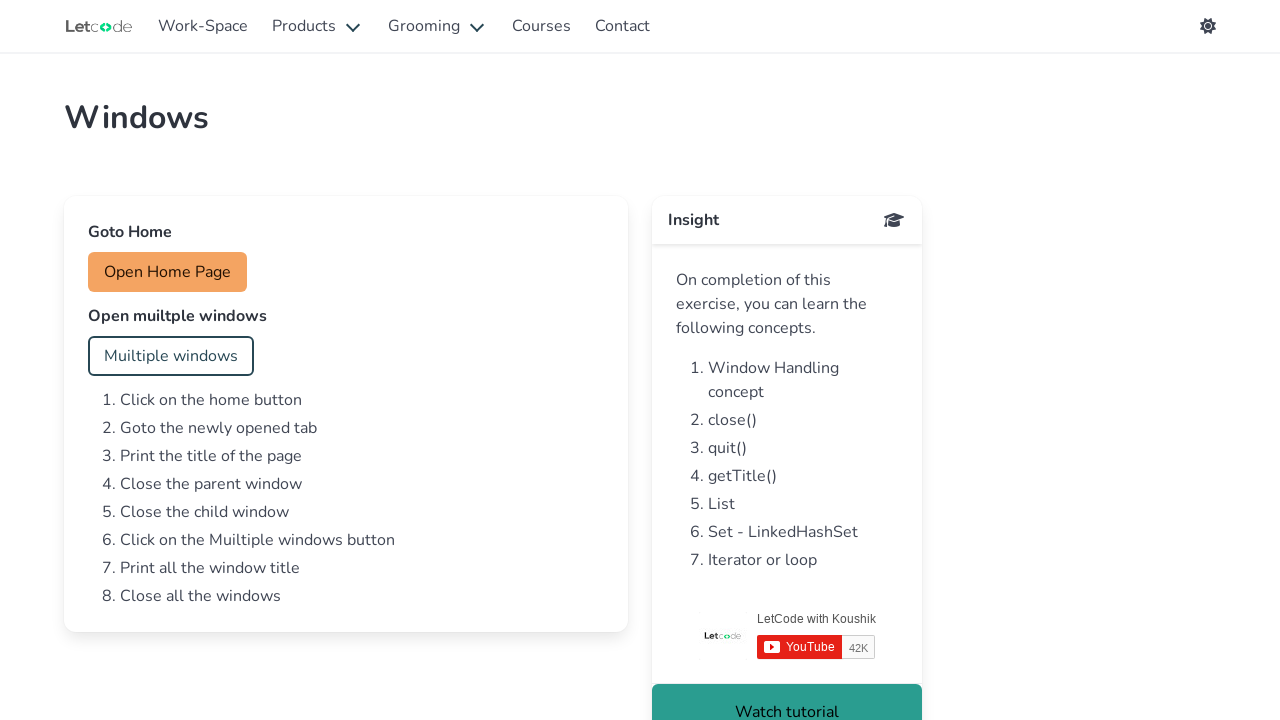

Set up dialog handler to accept confirm alert
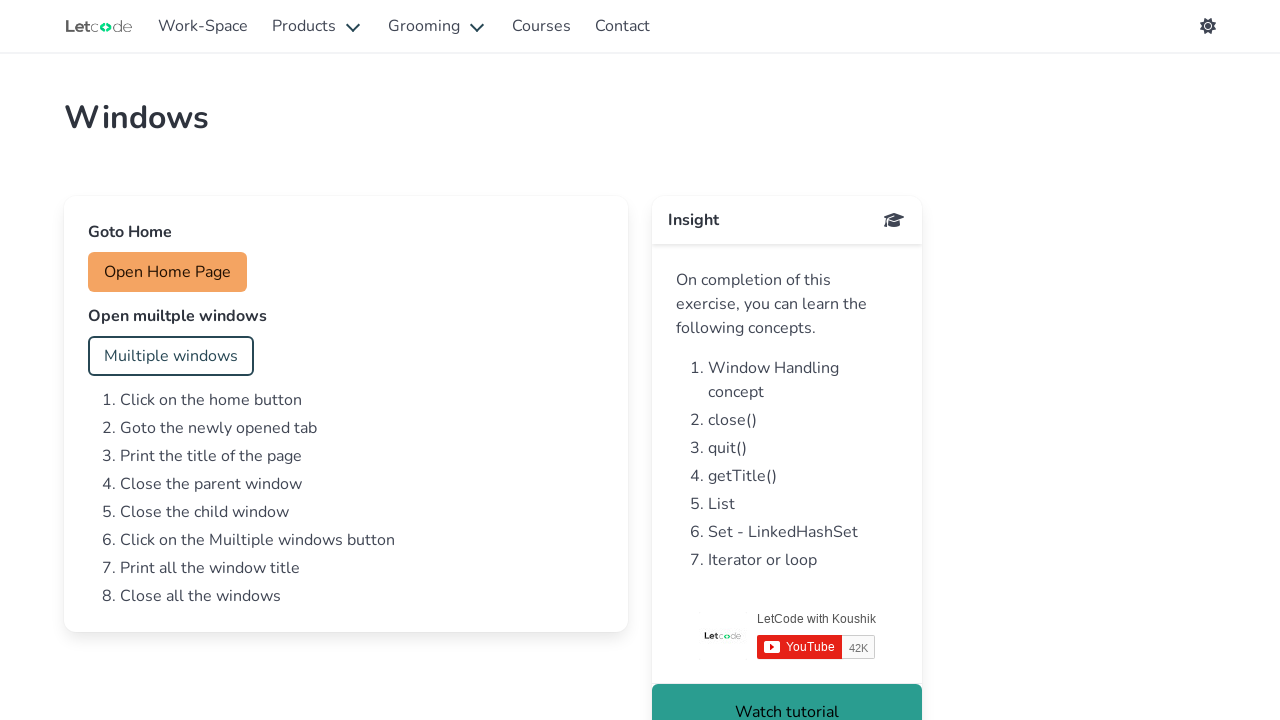

Clicked confirm button to trigger alert at (154, 356) on #confirm
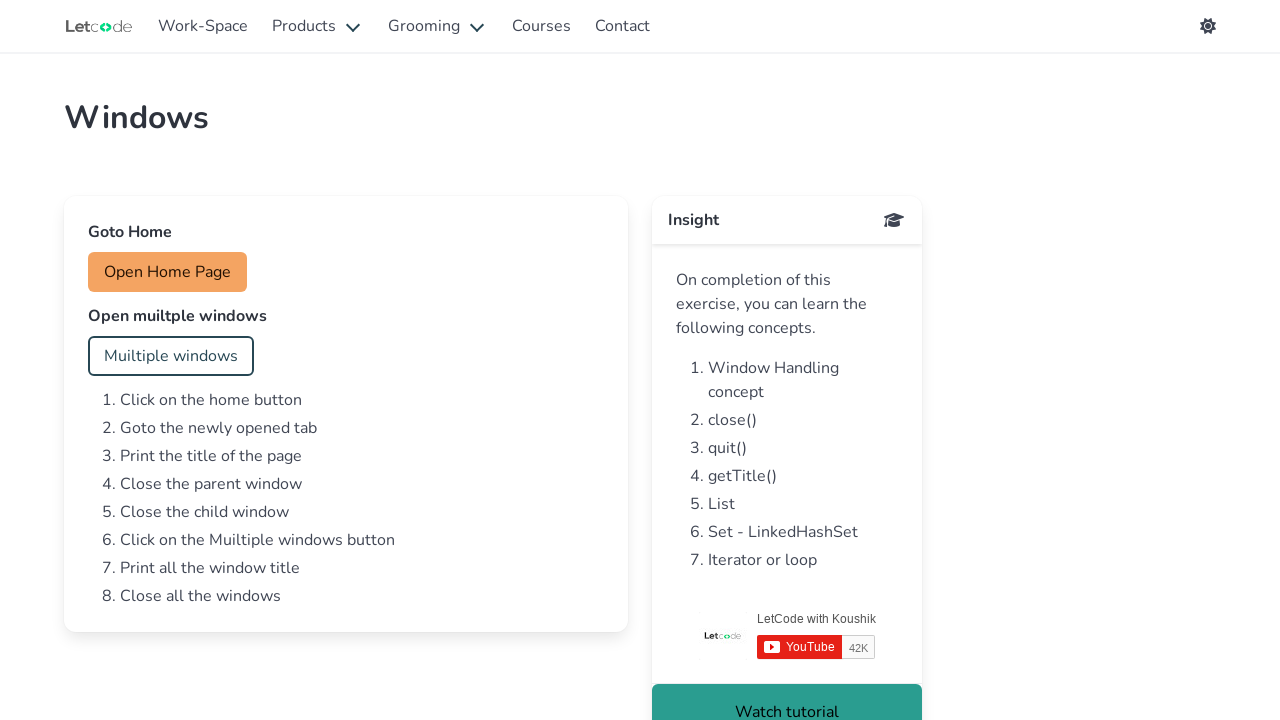

Set up dialog handler to accept prompt with name 'Ishant'
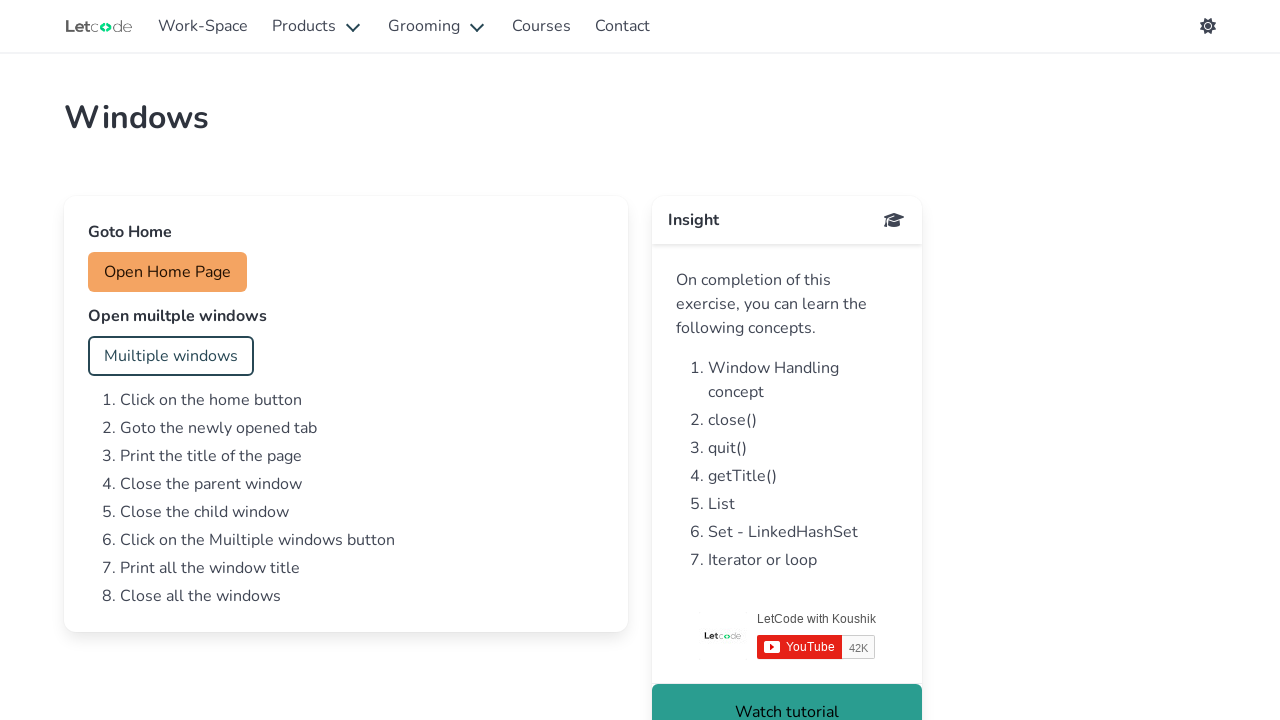

Clicked prompt button to trigger prompt dialog at (152, 440) on #prompt
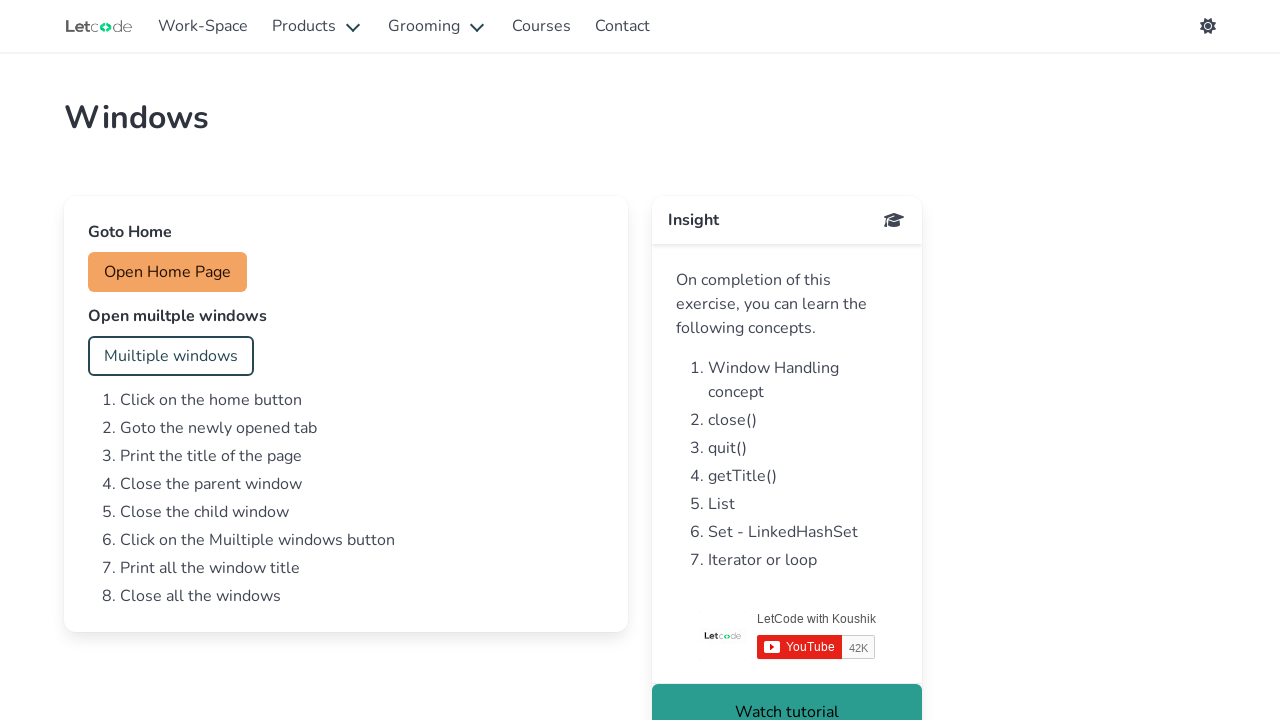

Checking page with URL: https://letcode.in/dropdowns
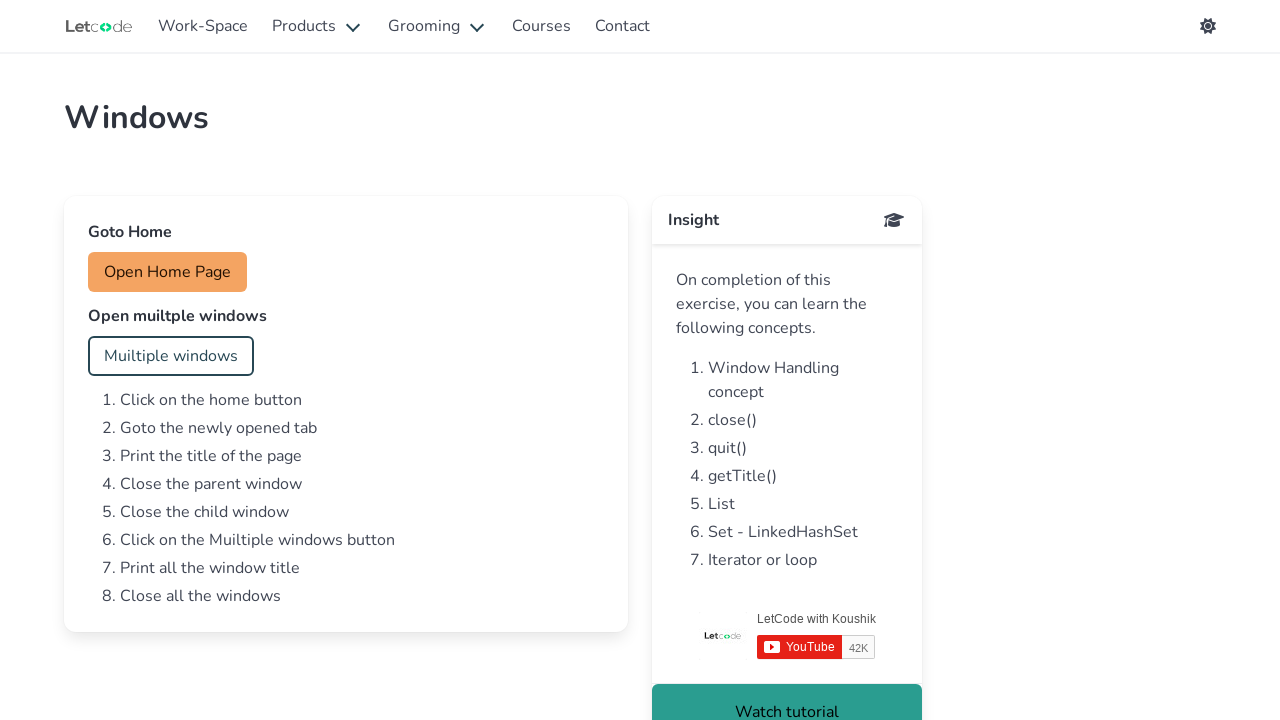

Waited for fruits dropdown to be visible
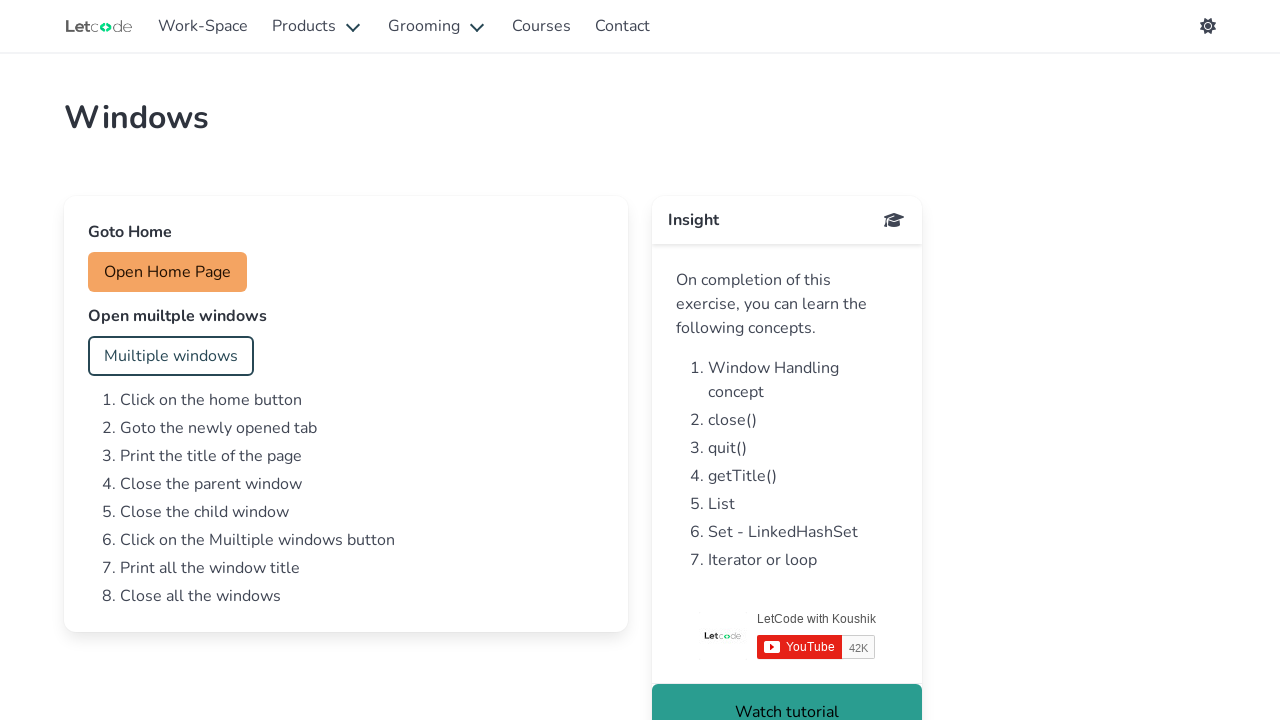

Retrieved all options from fruits dropdown (6 options found)
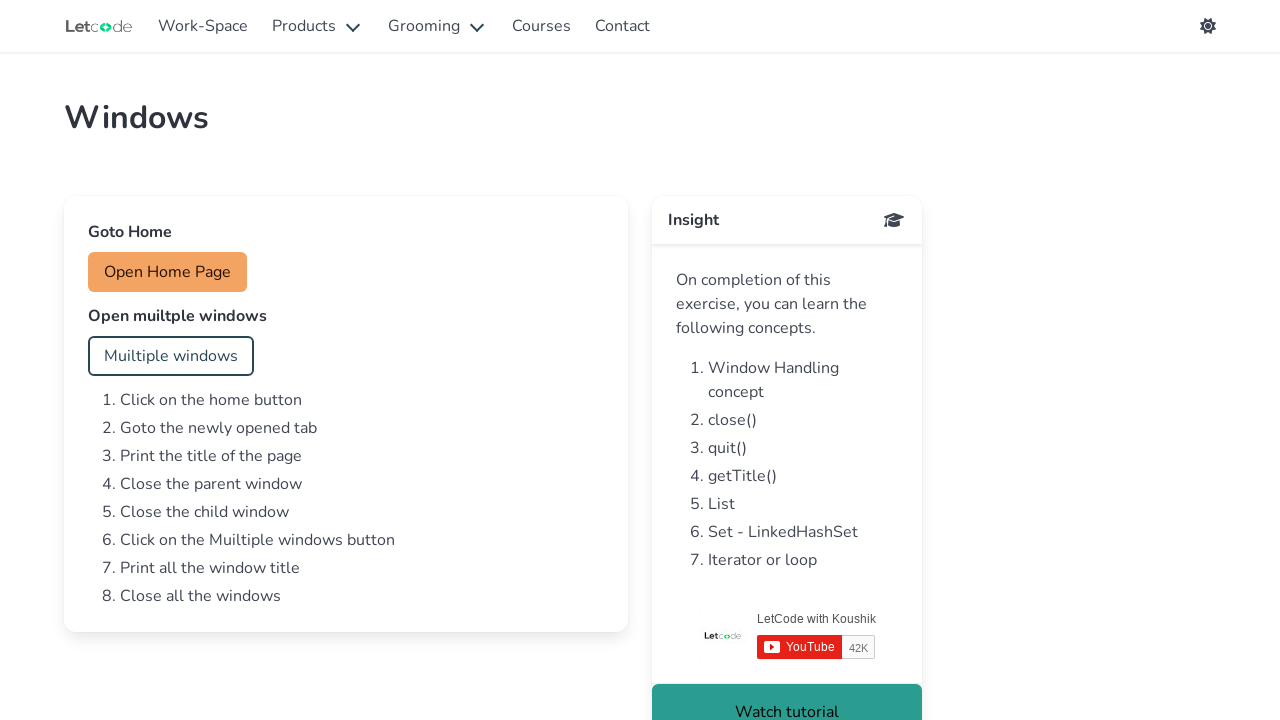

Selected option at index 2 from fruits dropdown on #fruits
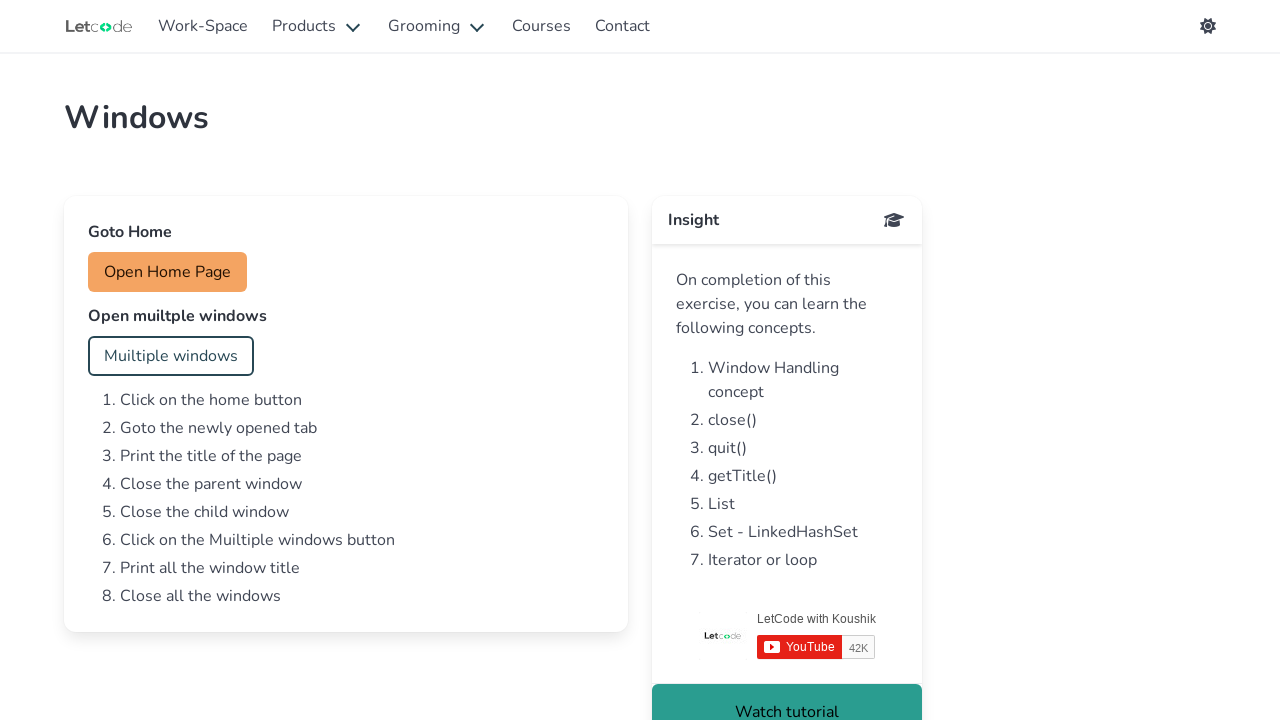

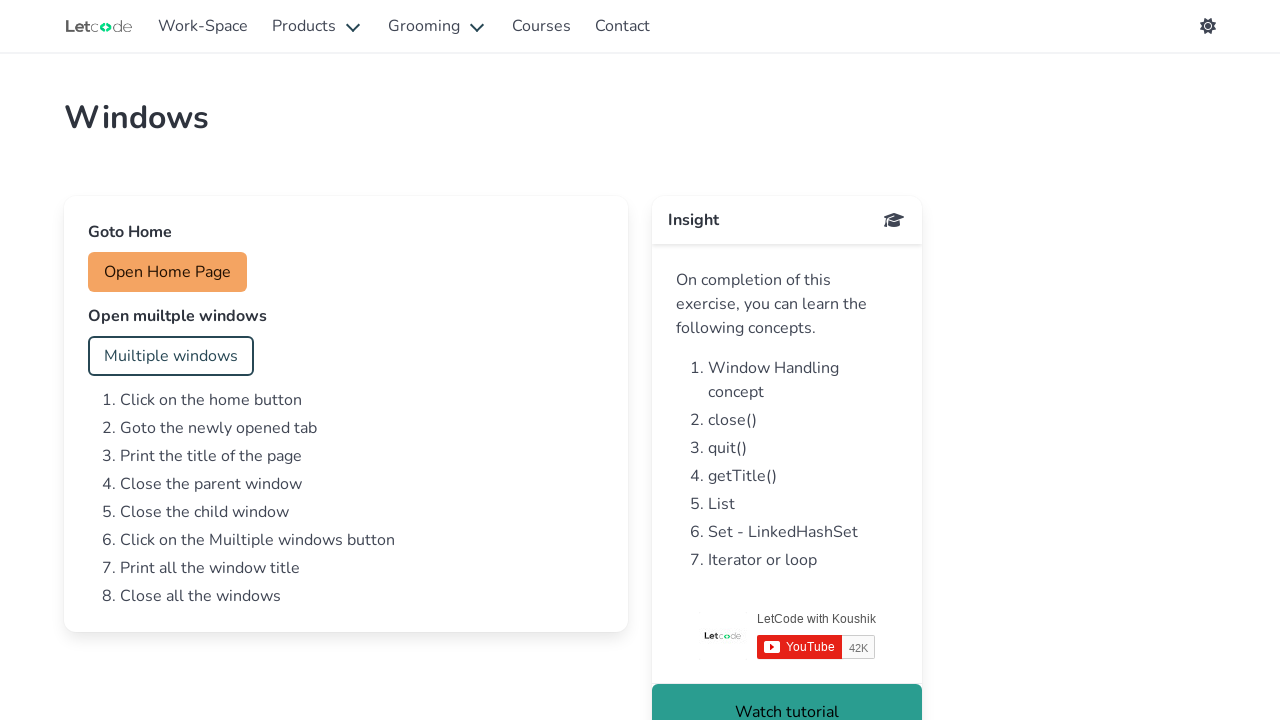